Tests sorting the Due column in descending order by clicking the column header twice and verifying the values are sorted in reverse order

Starting URL: http://the-internet.herokuapp.com/tables

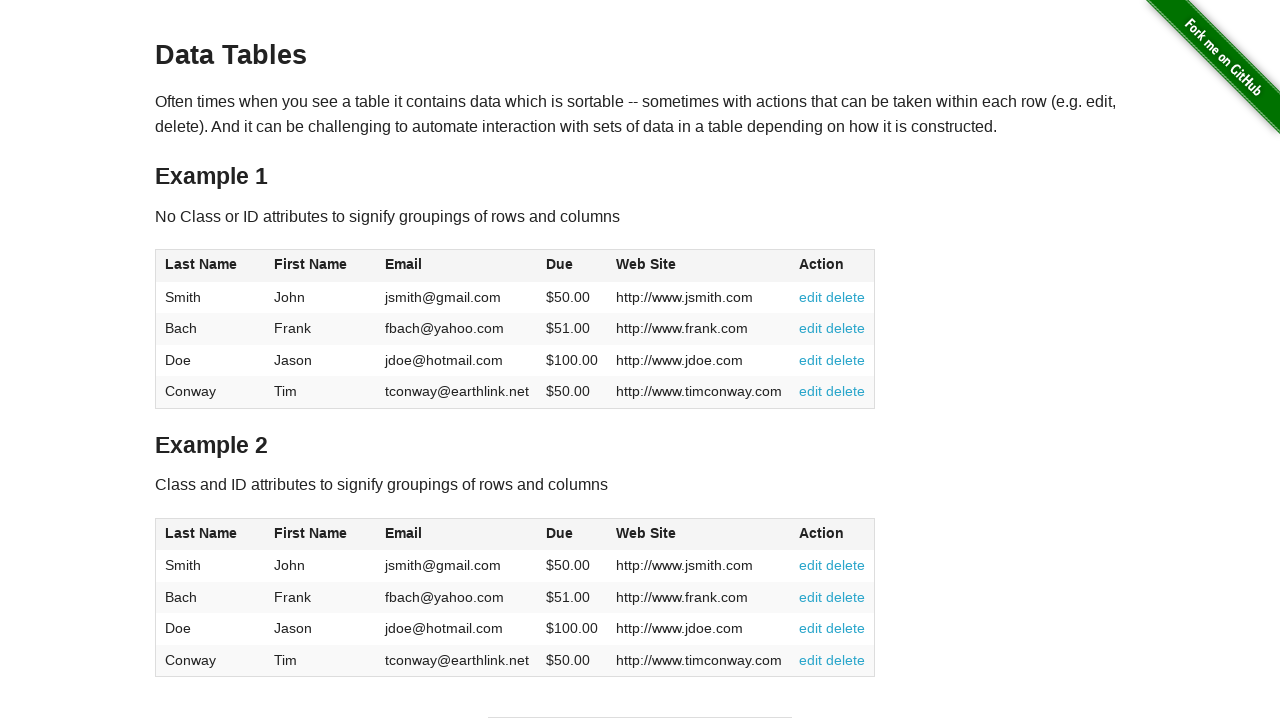

Clicked Due column header for first time at (572, 266) on #table1 thead tr th:nth-of-type(4)
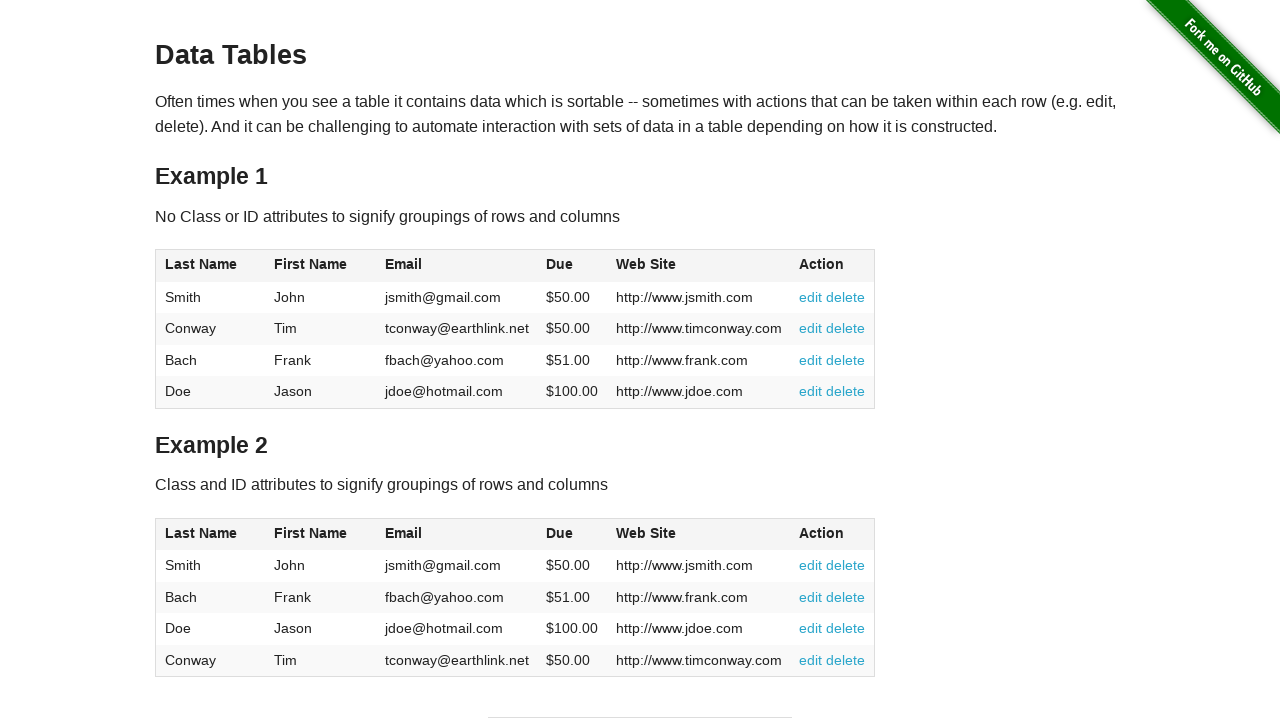

Clicked Due column header for second time to sort in descending order at (572, 266) on #table1 thead tr th:nth-of-type(4)
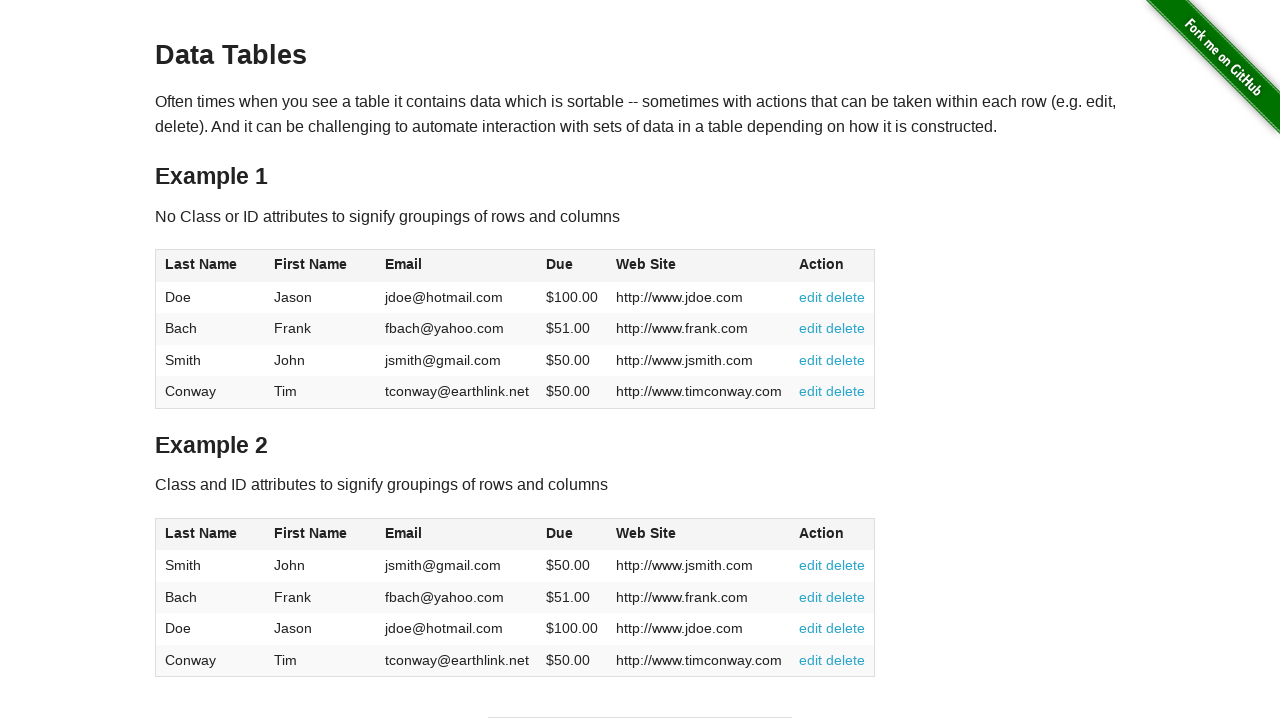

Due column elements loaded and are visible
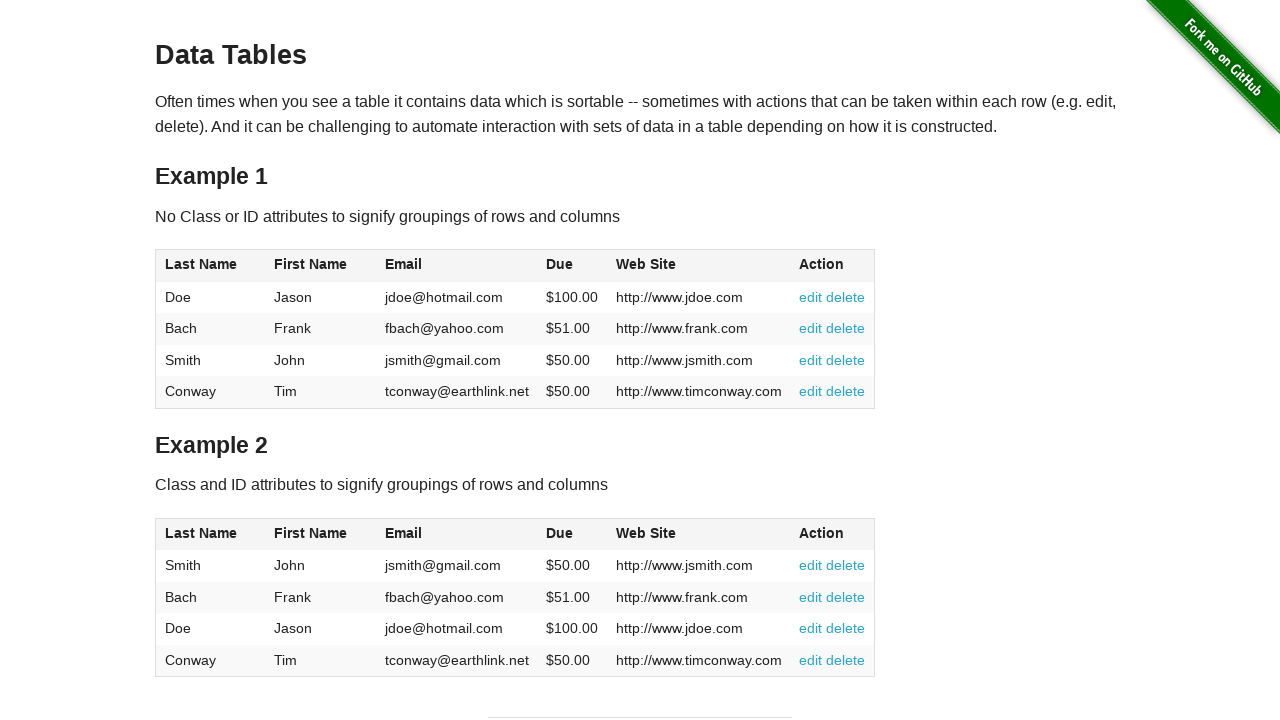

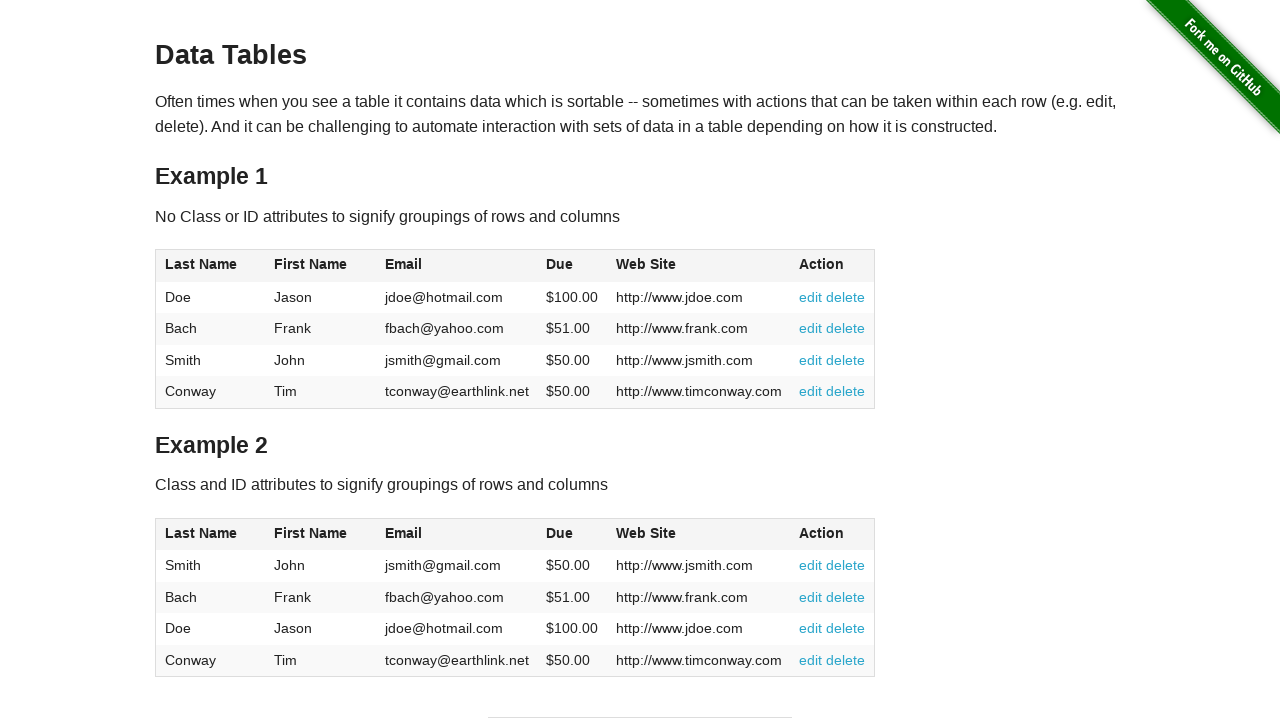